Tests iframe navigation by clicking on nested iframe tab, switching between parent and child frames, and filling a text input within the nested iframe

Starting URL: https://demo.automationtesting.in/Frames.html

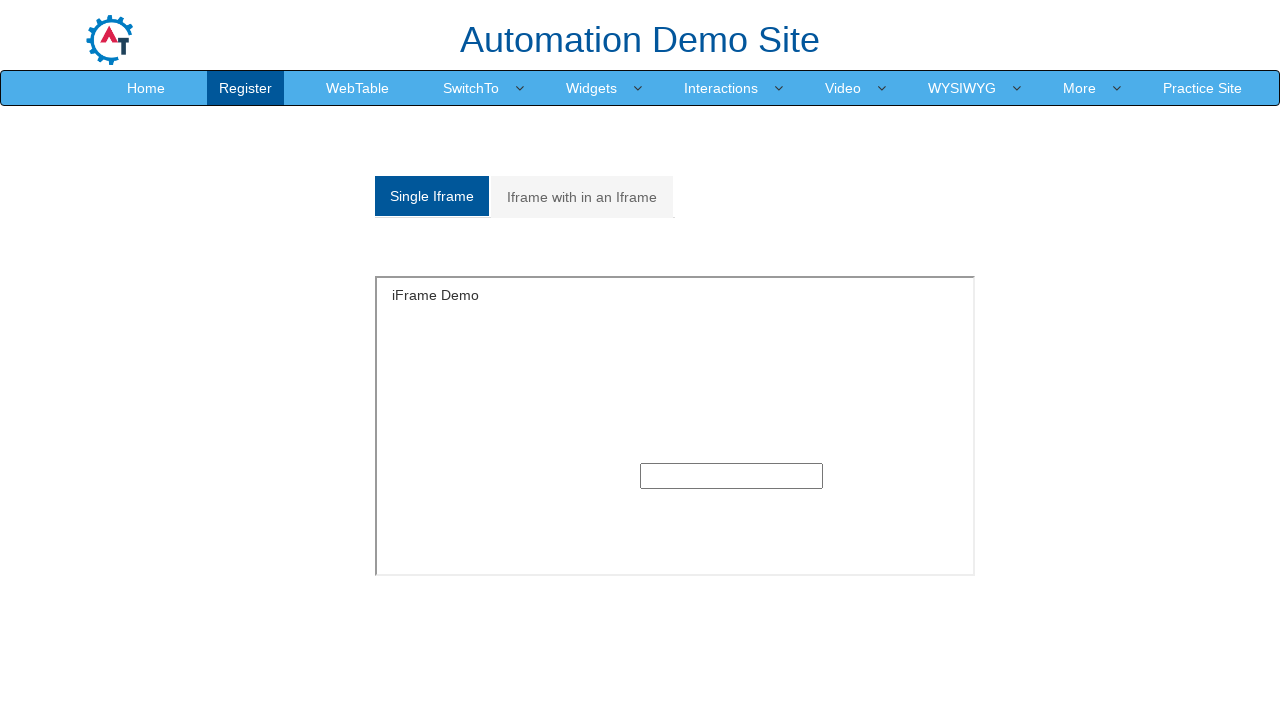

Clicked on 'Iframe with in an Iframe' tab at (582, 197) on xpath=//a[normalize-space()='Iframe with in an Iframe']
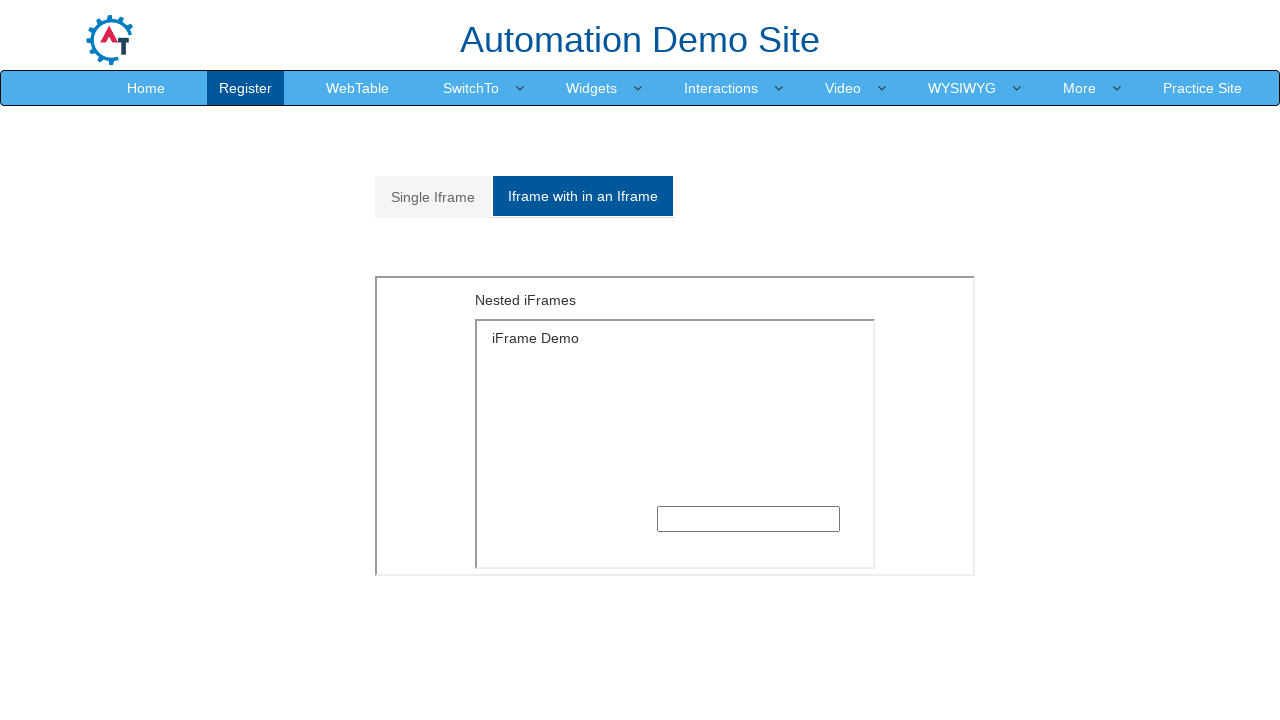

Located parent iframe with src='MultipleFrames.html'
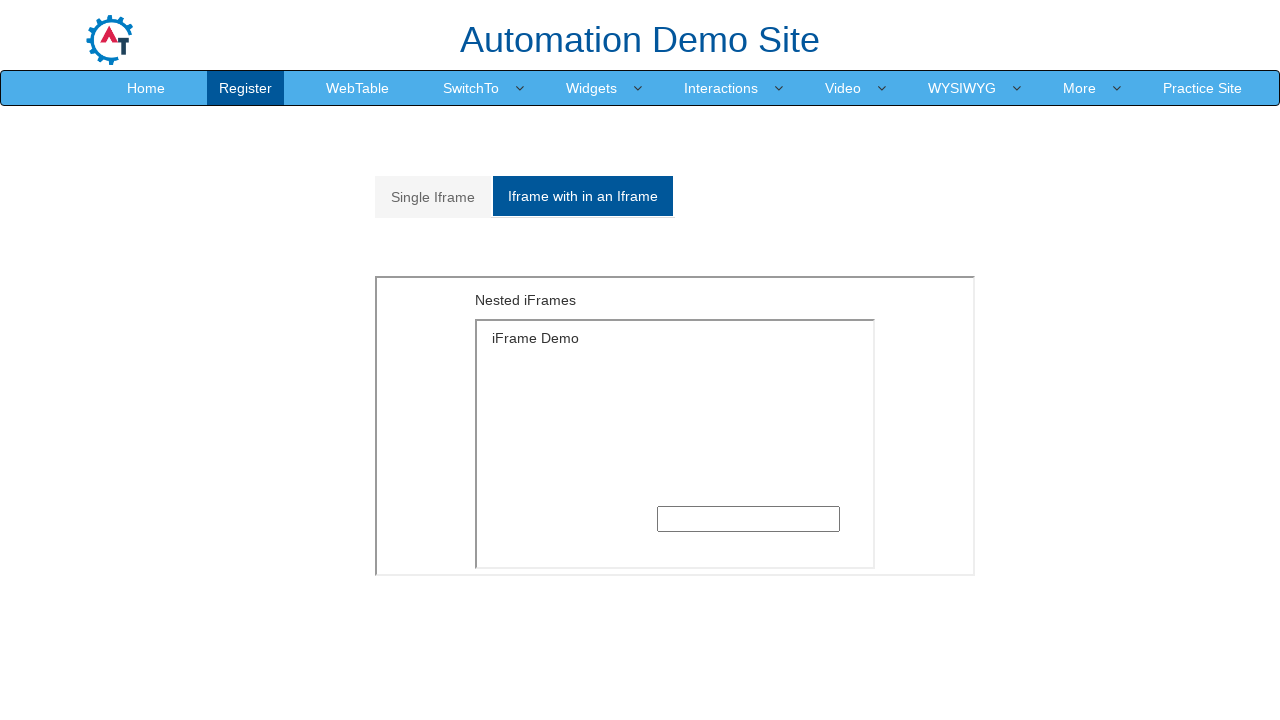

Located nested iframe within parent frame
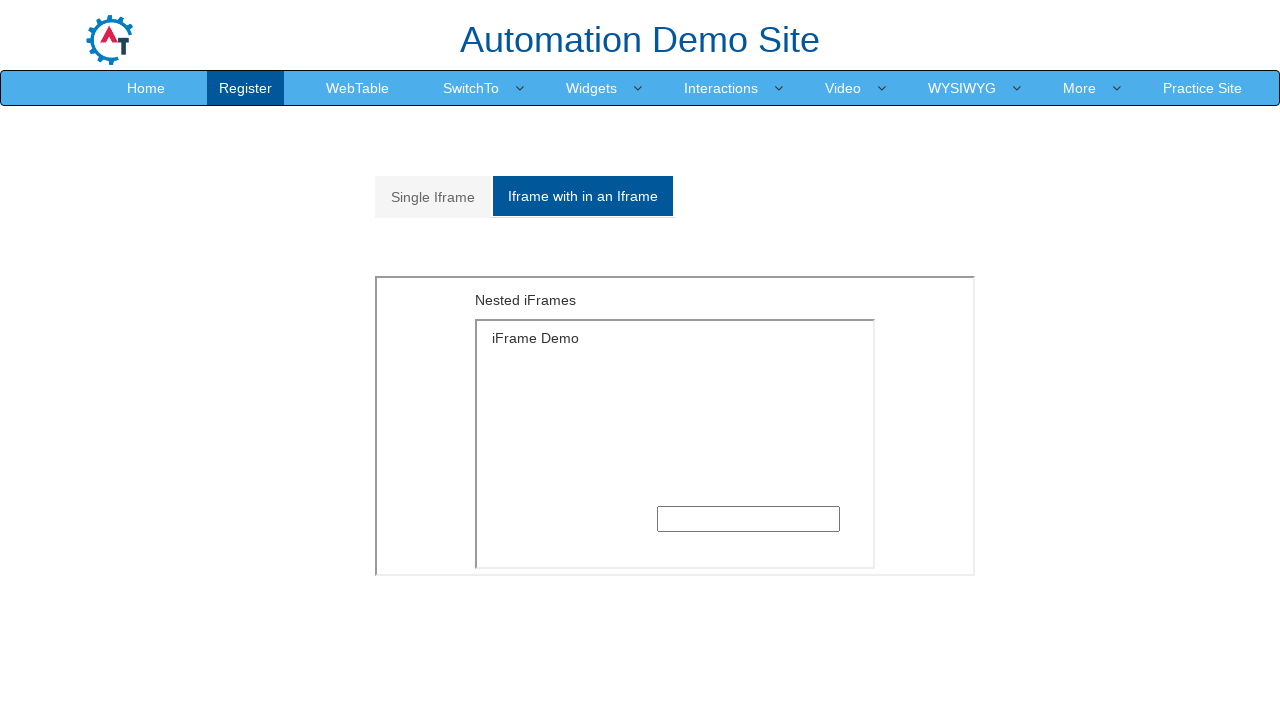

Filled text input in nested iframe with 'Welcome Ramya' on xpath=//iframe[@src='MultipleFrames.html'] >> internal:control=enter-frame >> xp
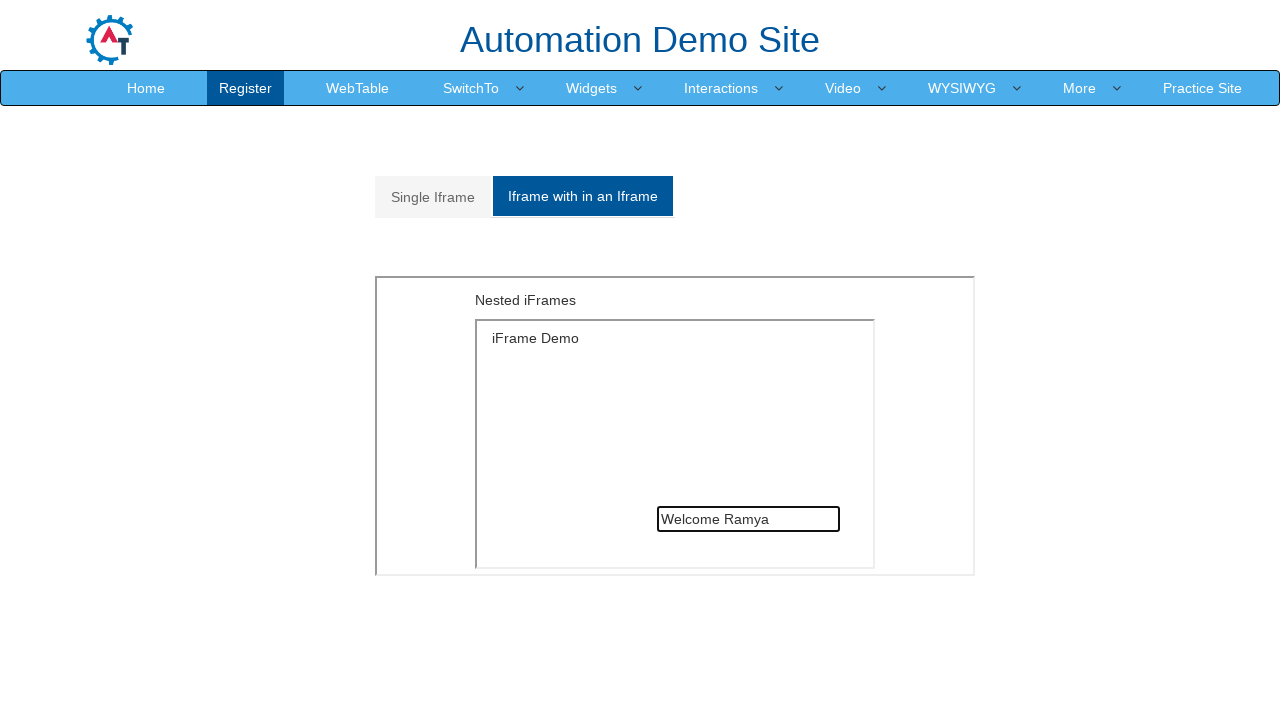

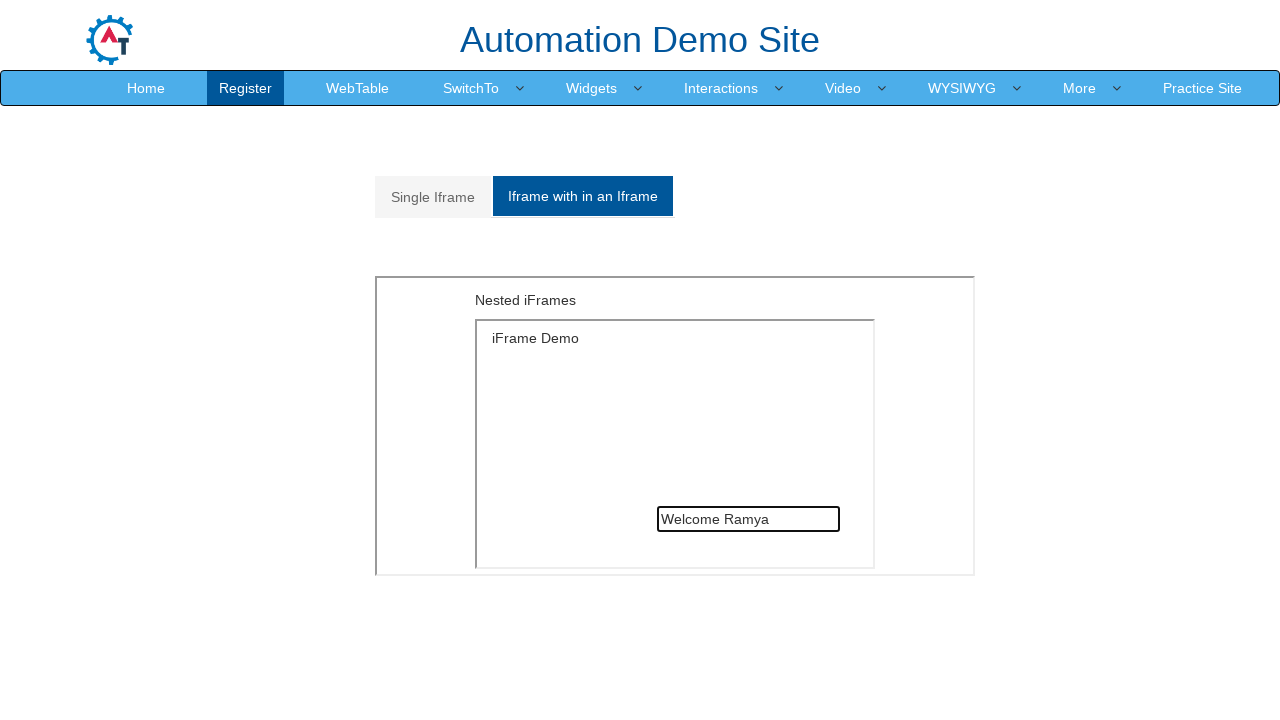